Tests a simple form by filling in first name, last name, city, and country fields using various element selectors, then submitting the form.

Starting URL: http://suninjuly.github.io/simple_form_find_task.html

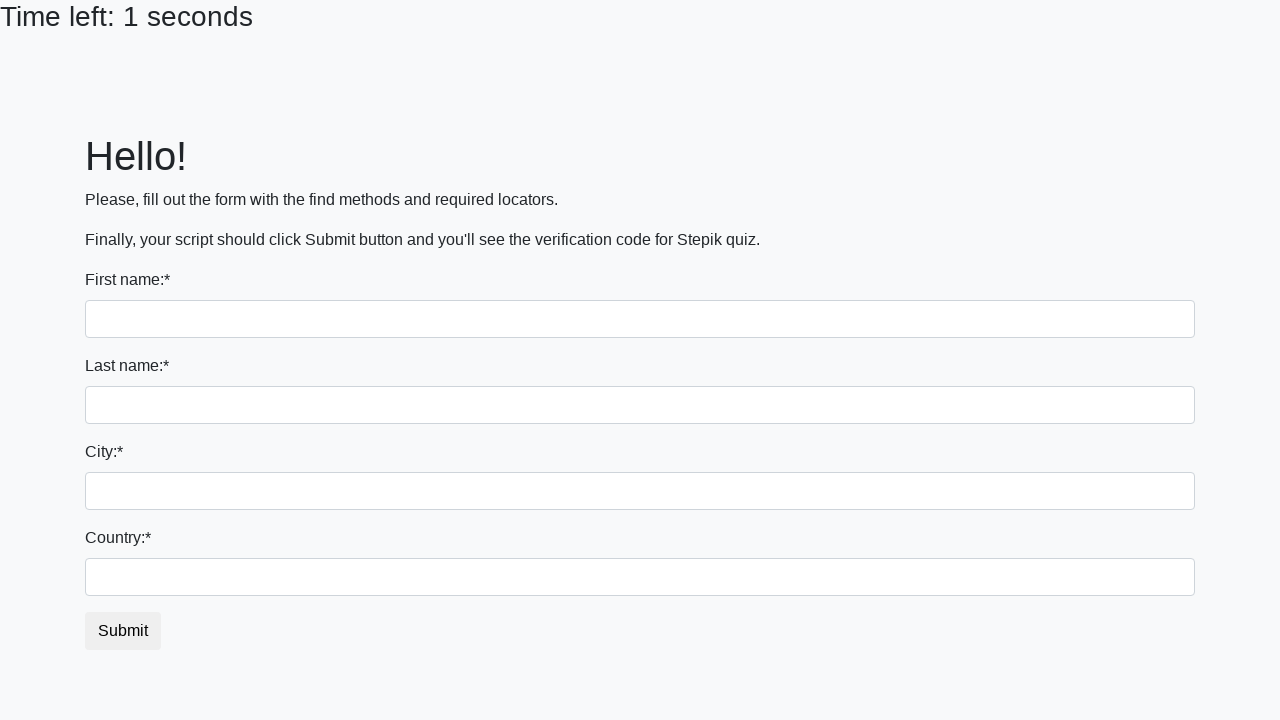

Filled first name field with 'Marcus' on input
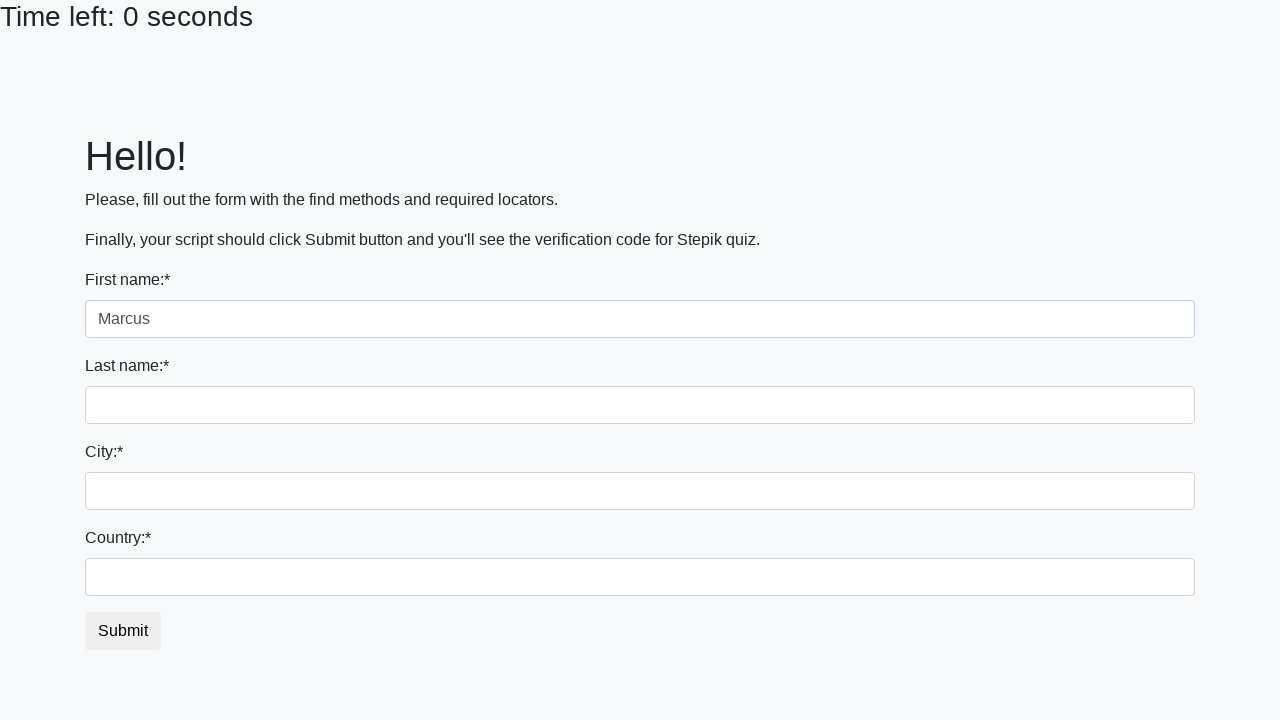

Filled last name field with 'Johnson' on input[name='last_name']
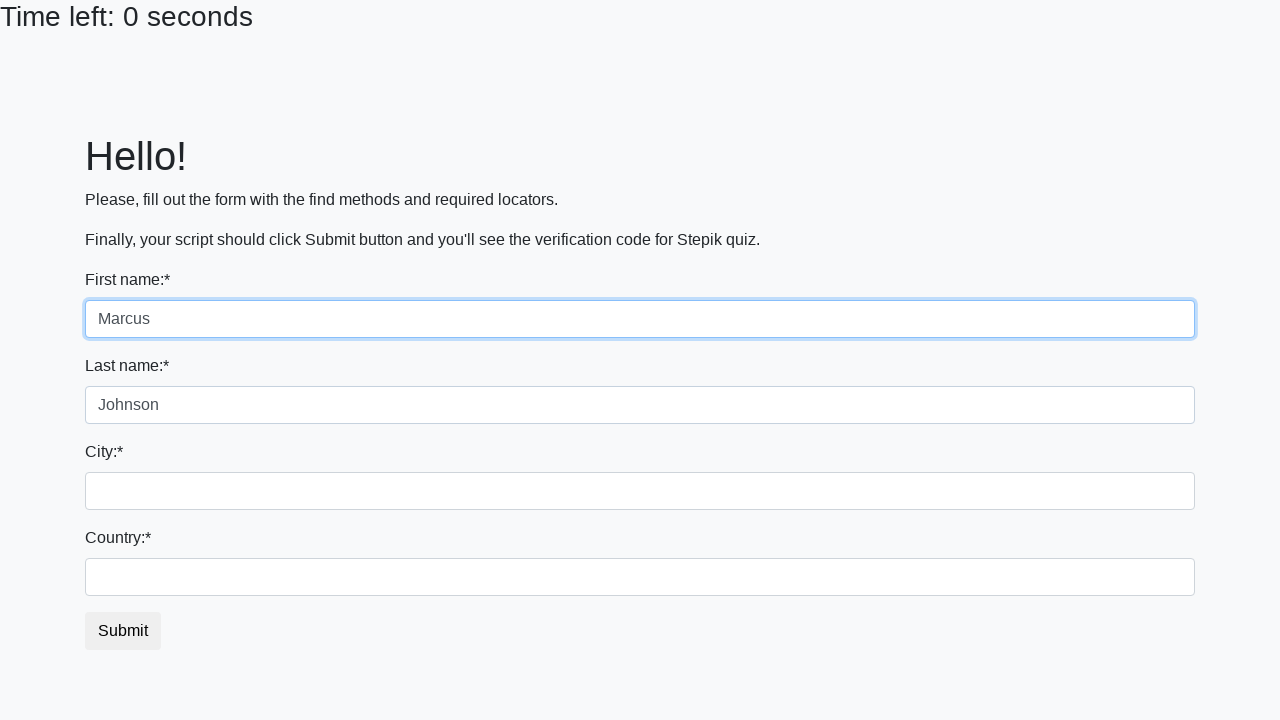

Filled city field with 'Seattle' on .form-control.city
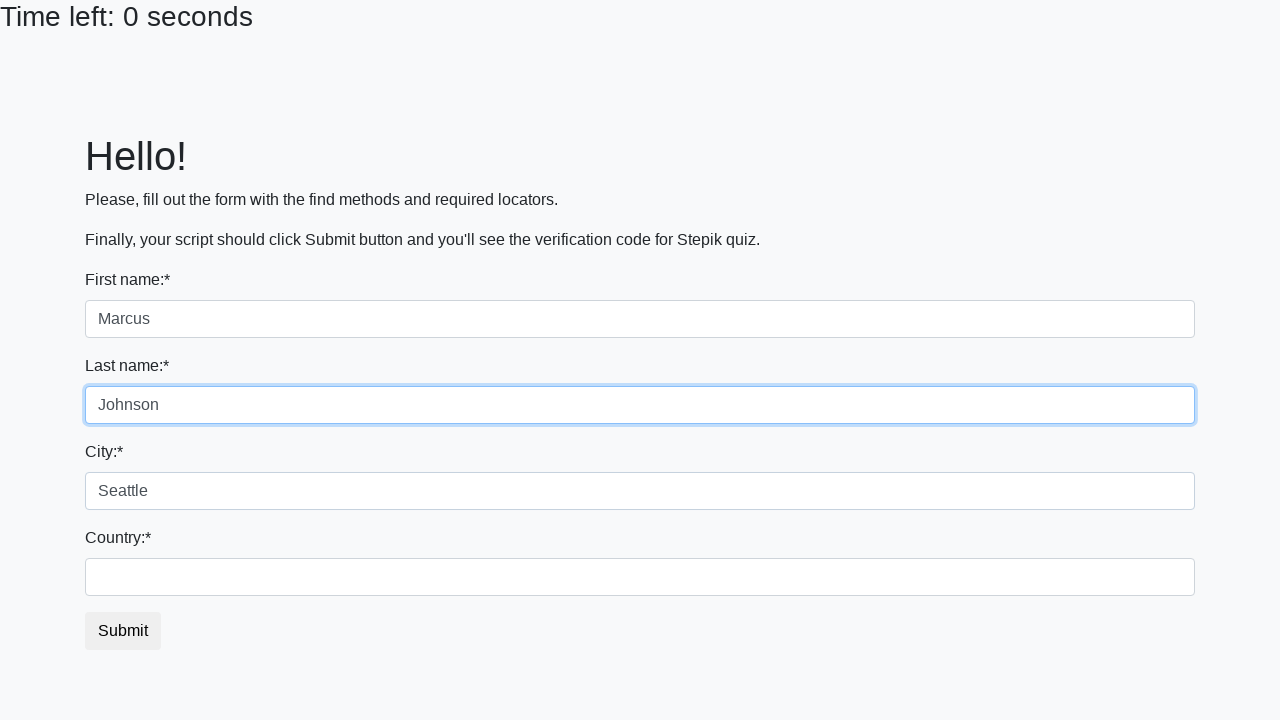

Filled country field with 'United States' on #country
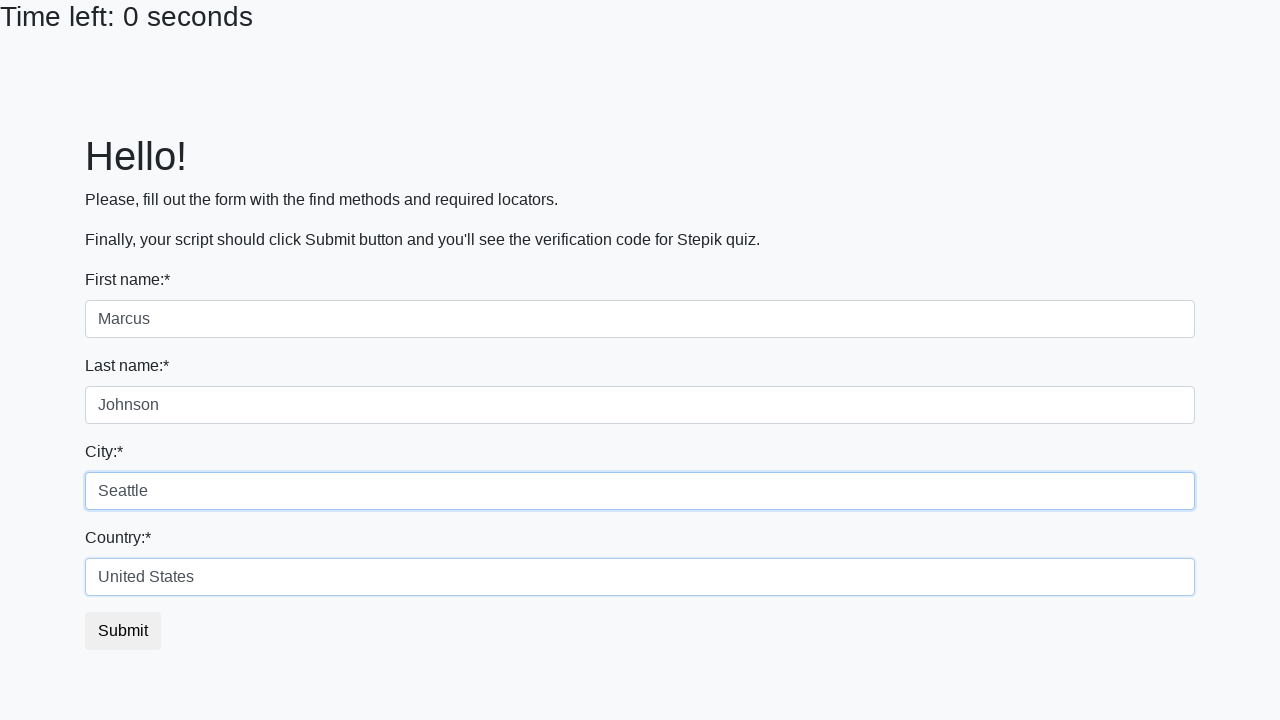

Clicked submit button to complete form submission at (123, 631) on button.btn
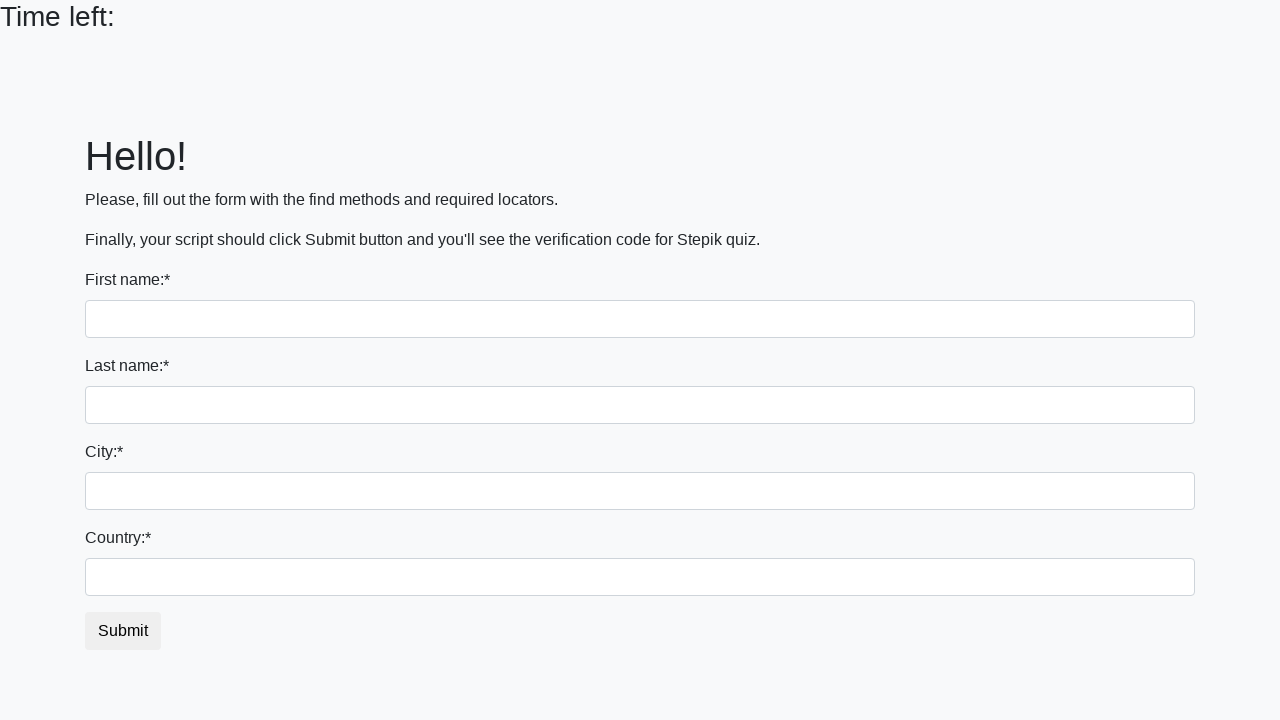

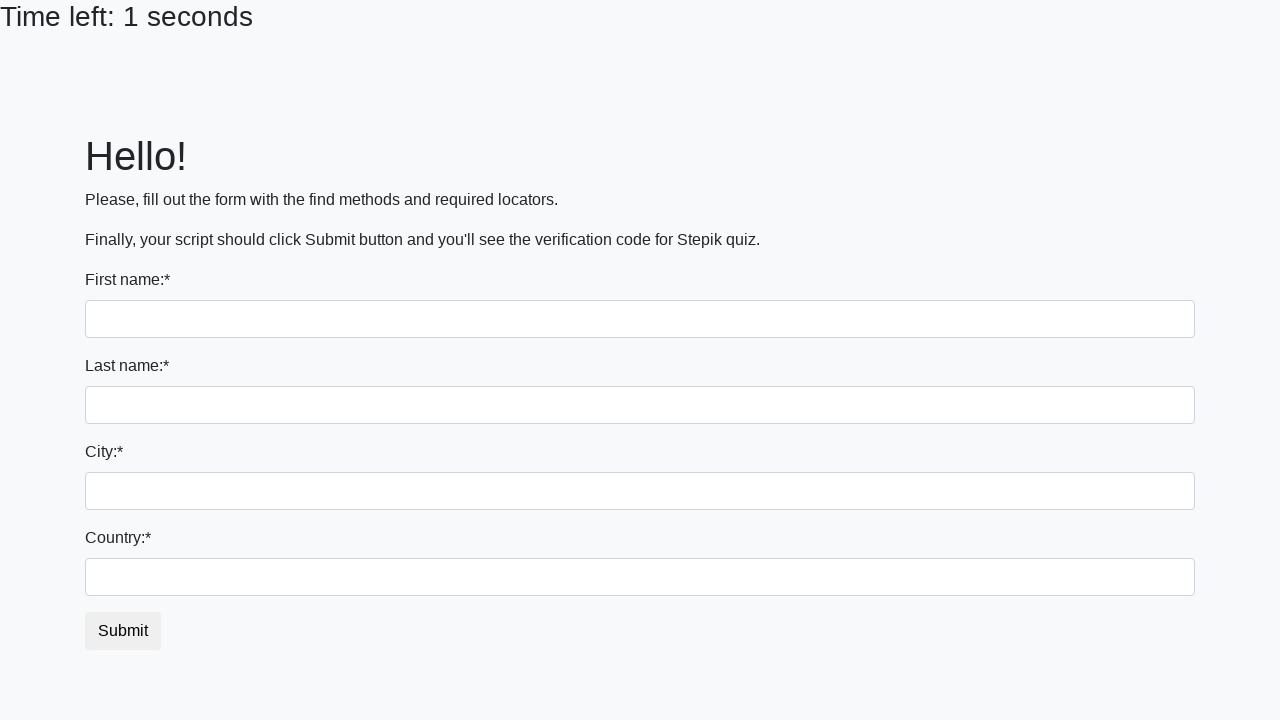